Fills out a registration form with personal information including name, address, contact details, gender, hobbies, skills, country, and date of birth

Starting URL: https://demo.automationtesting.in/Register.html

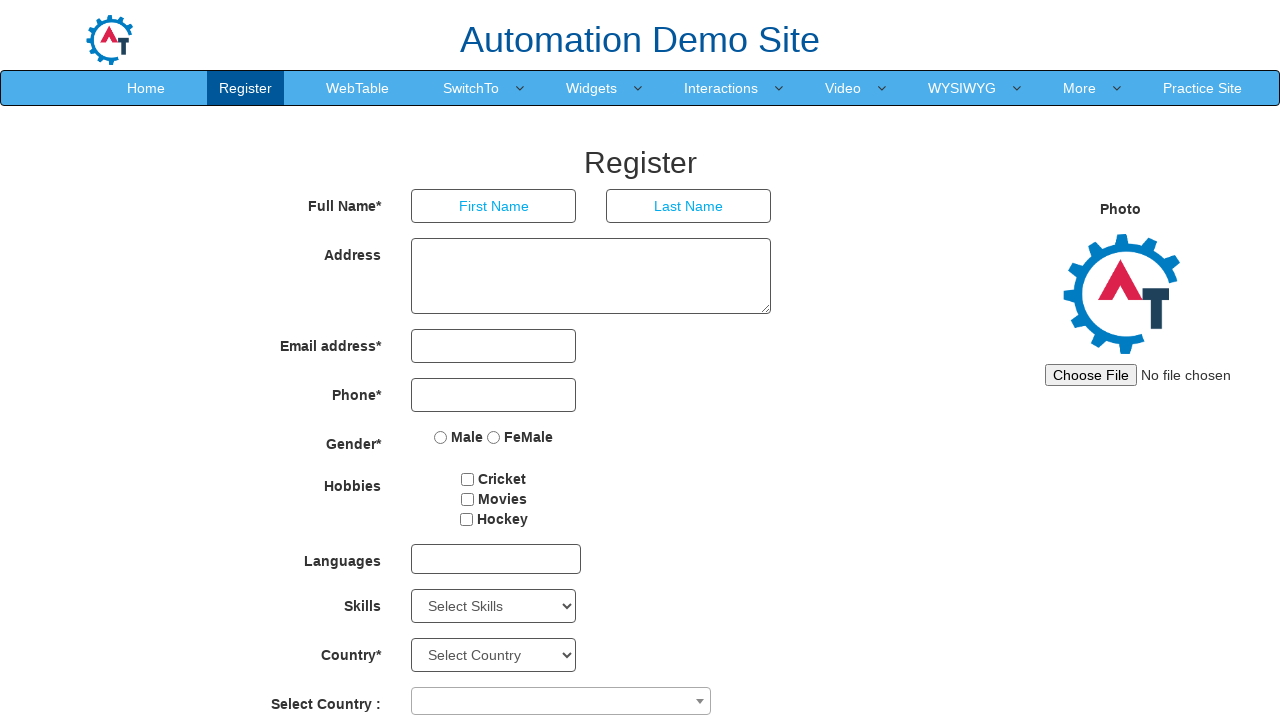

Filled first name field with 'Eswar' on (//input[@type='text'])[1]
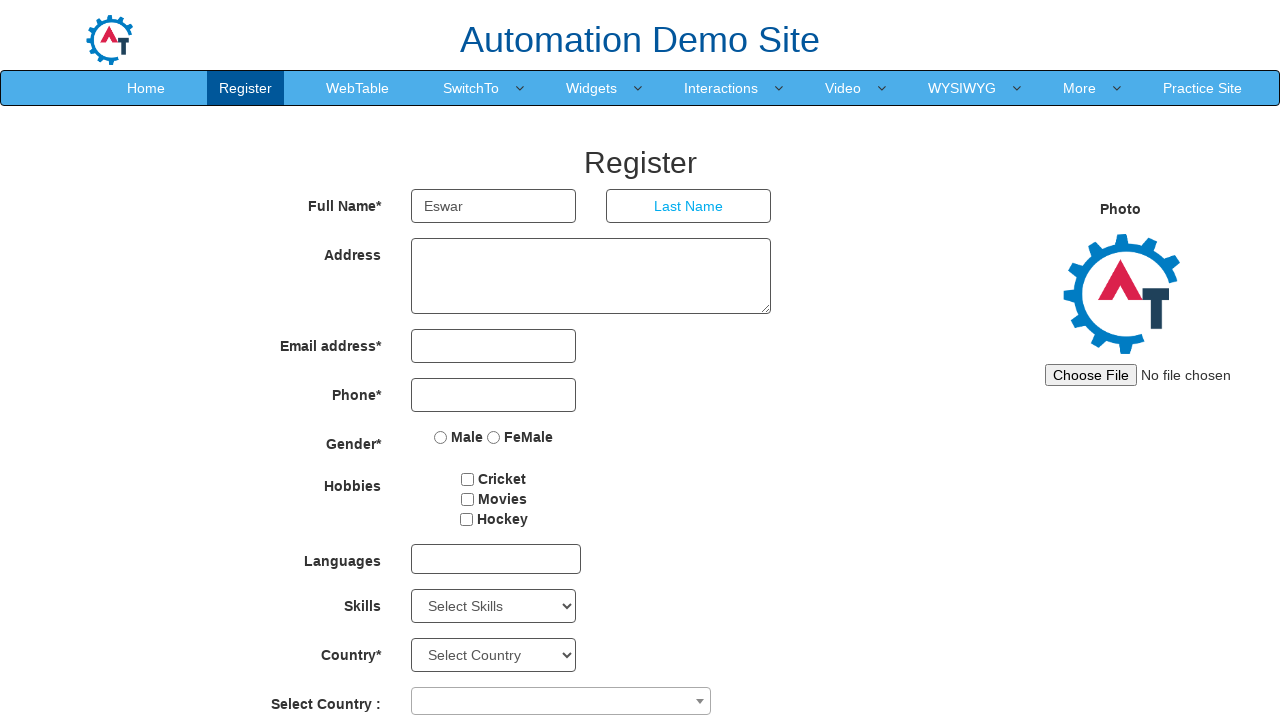

Filled last name field with 'Guru' on (//input[@type='text'])[2]
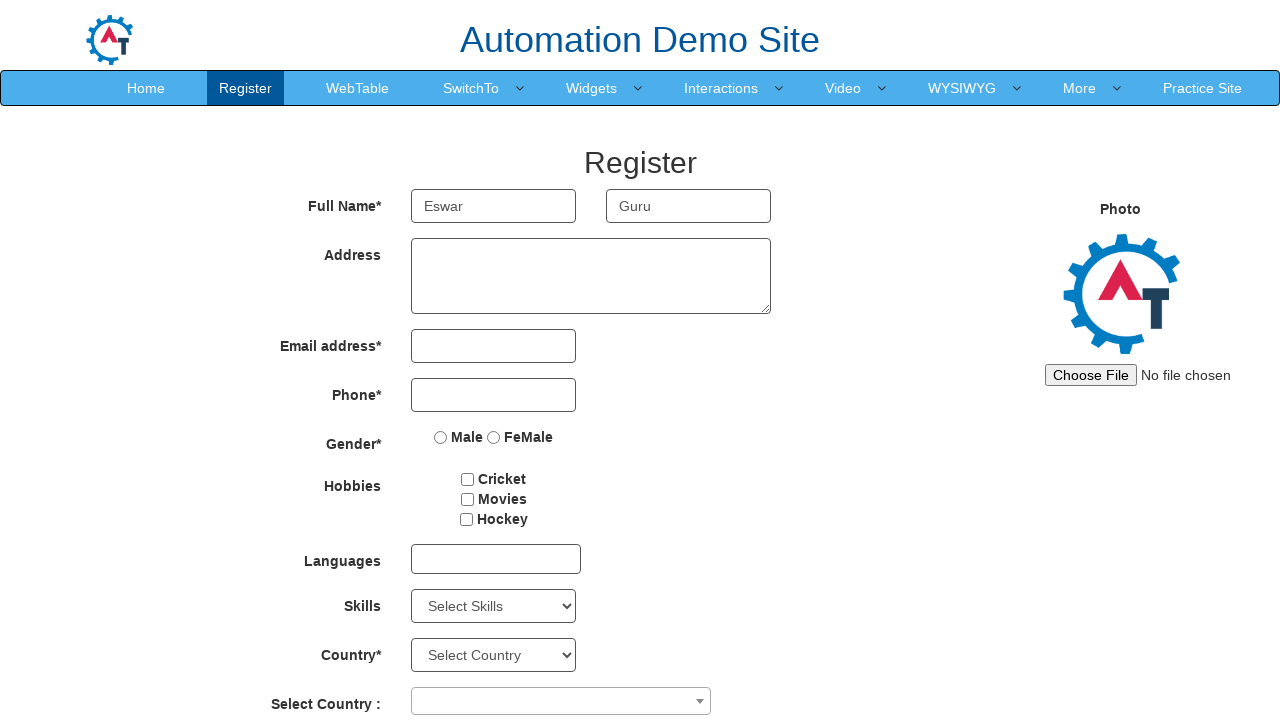

Filled address field with complete address on //textarea[@rows='3']
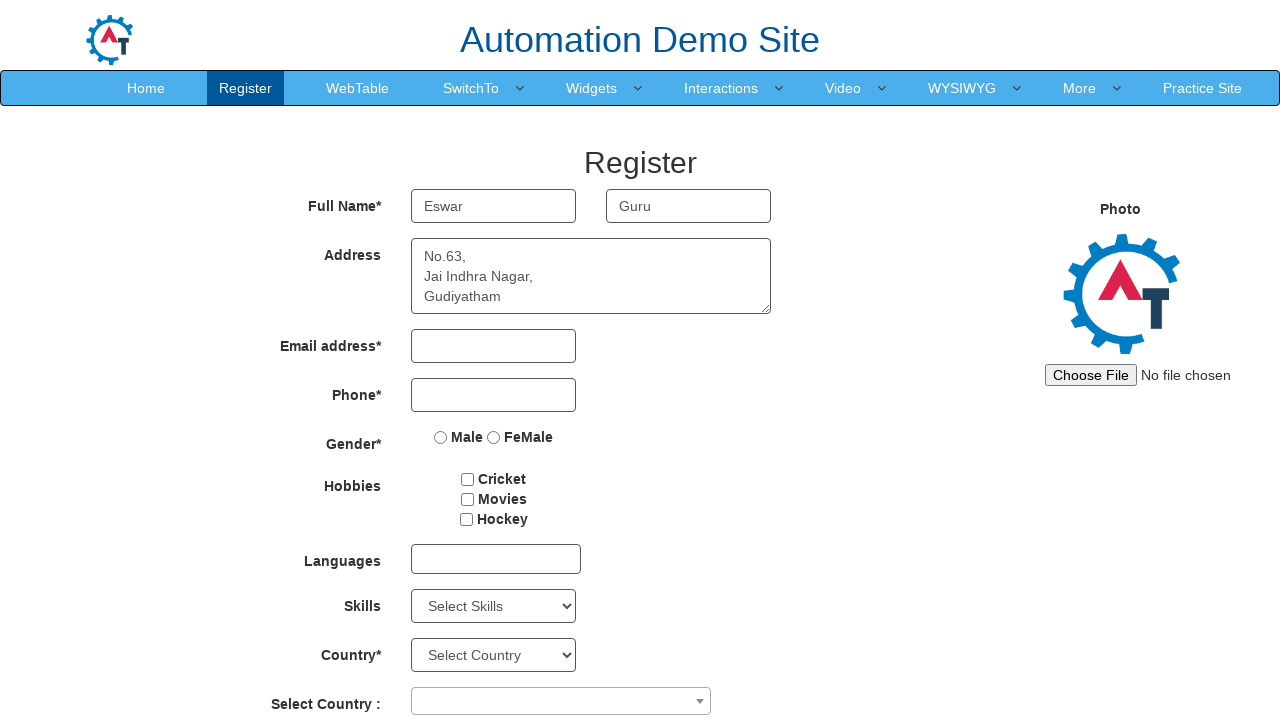

Filled email field with 'eswarguru1@gmail.com' on //input[@type='email']
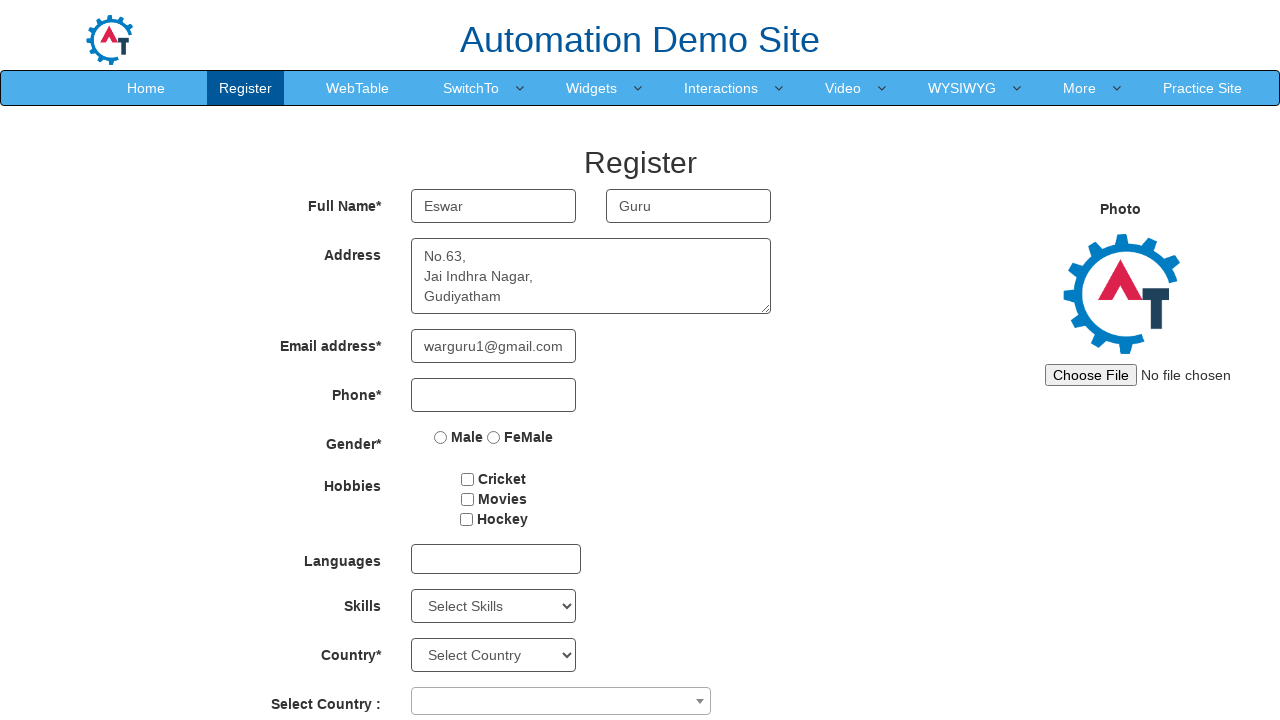

Filled phone number field with '8526682216' on //input[@type='tel']
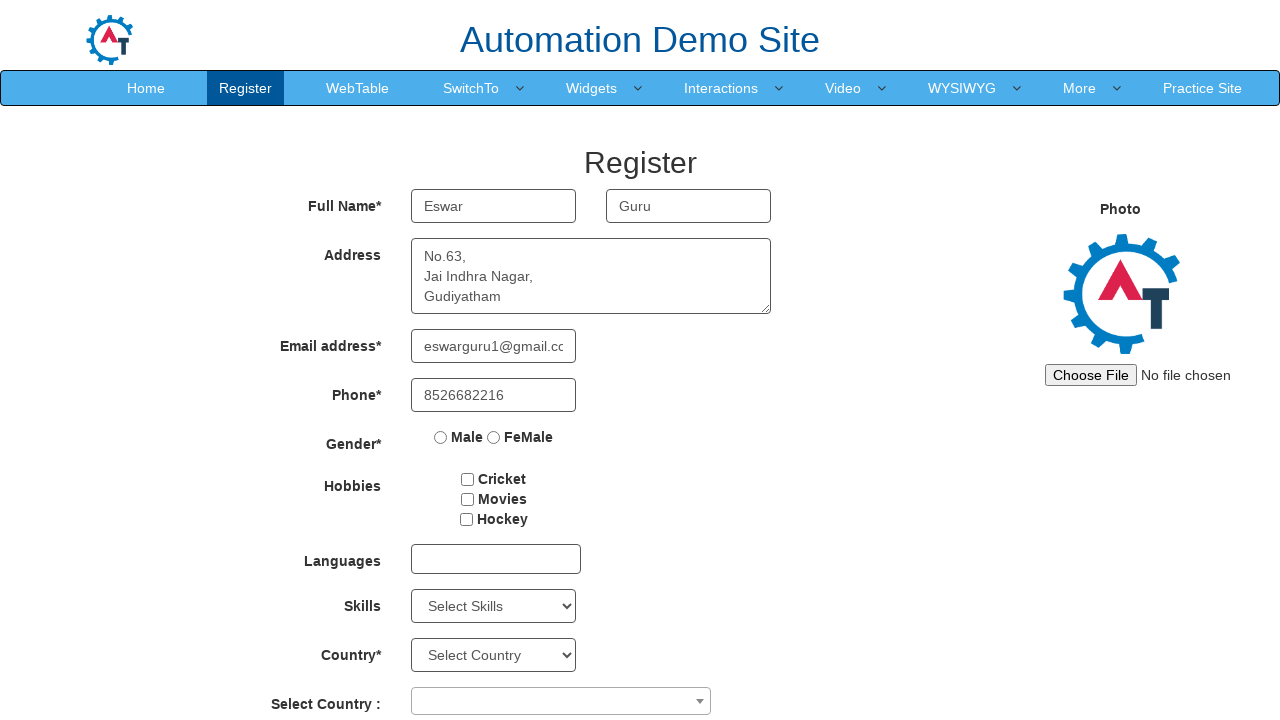

Selected Male gender radio button at (441, 437) on (//input[@type='radio'])[1]
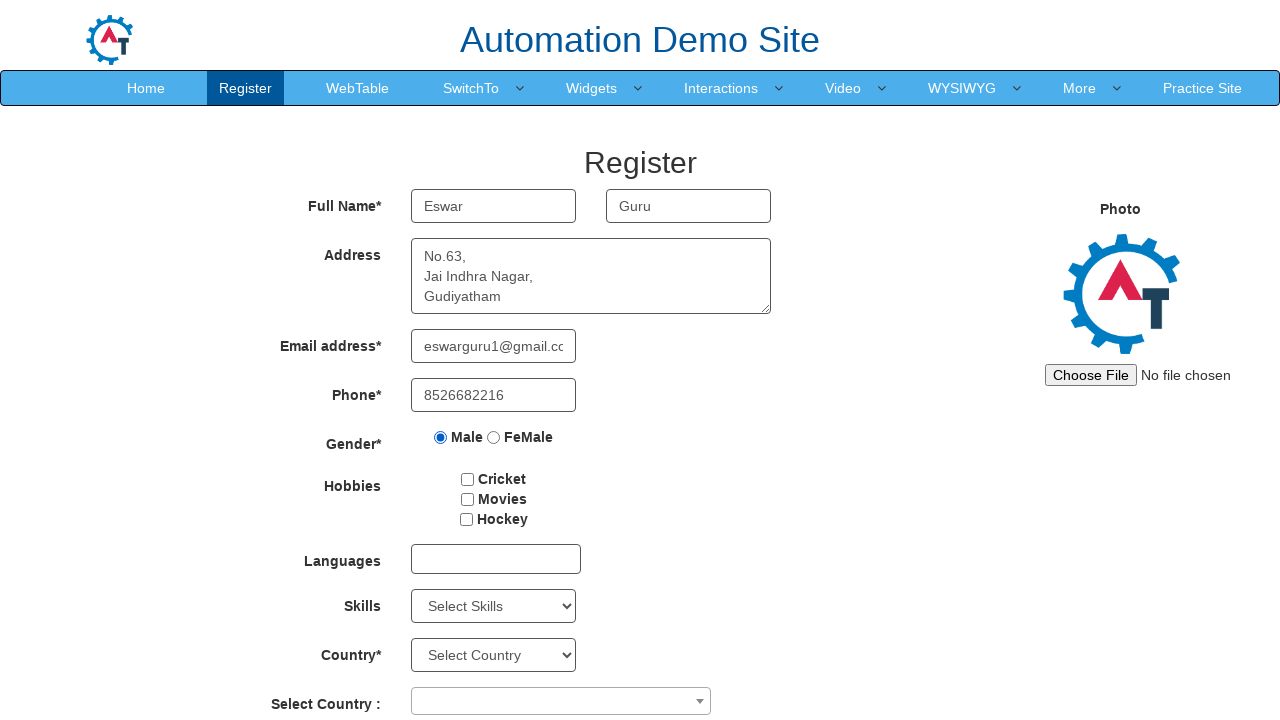

Selected Movies hobby checkbox at (467, 499) on xpath=//input[@value='Movies']
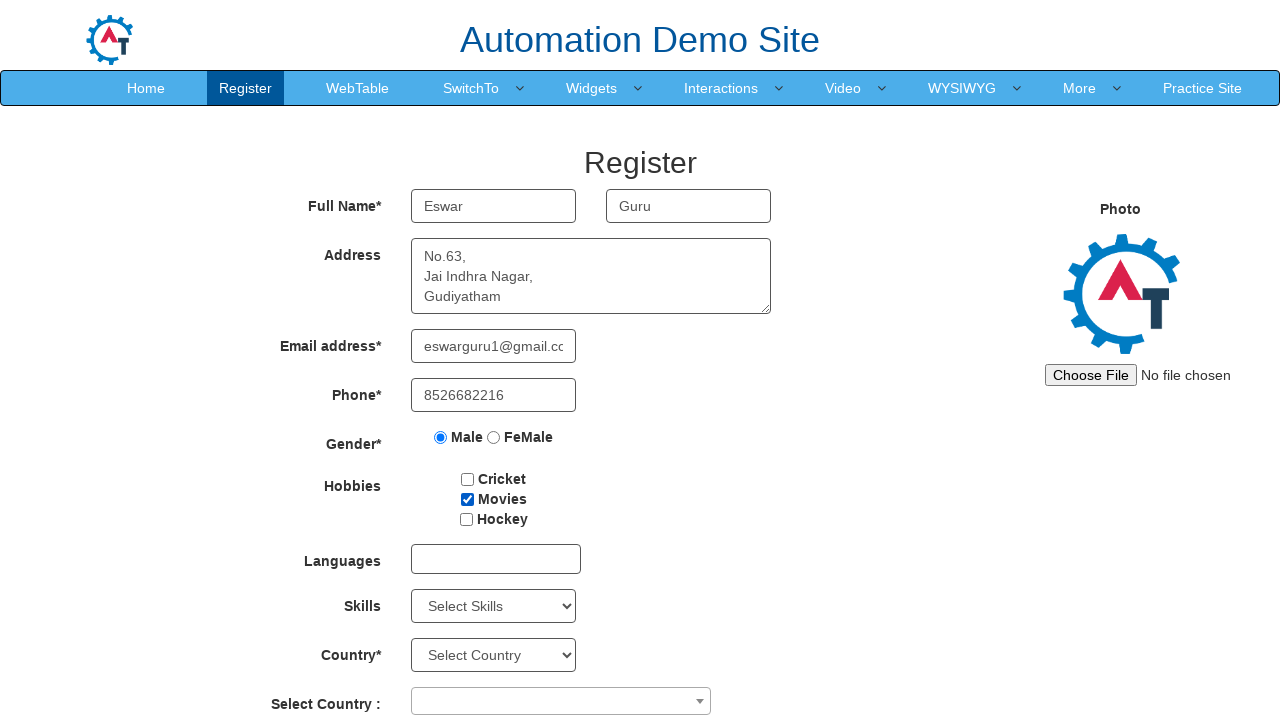

Selected skill from dropdown (index 7) on //select[@id='Skills']
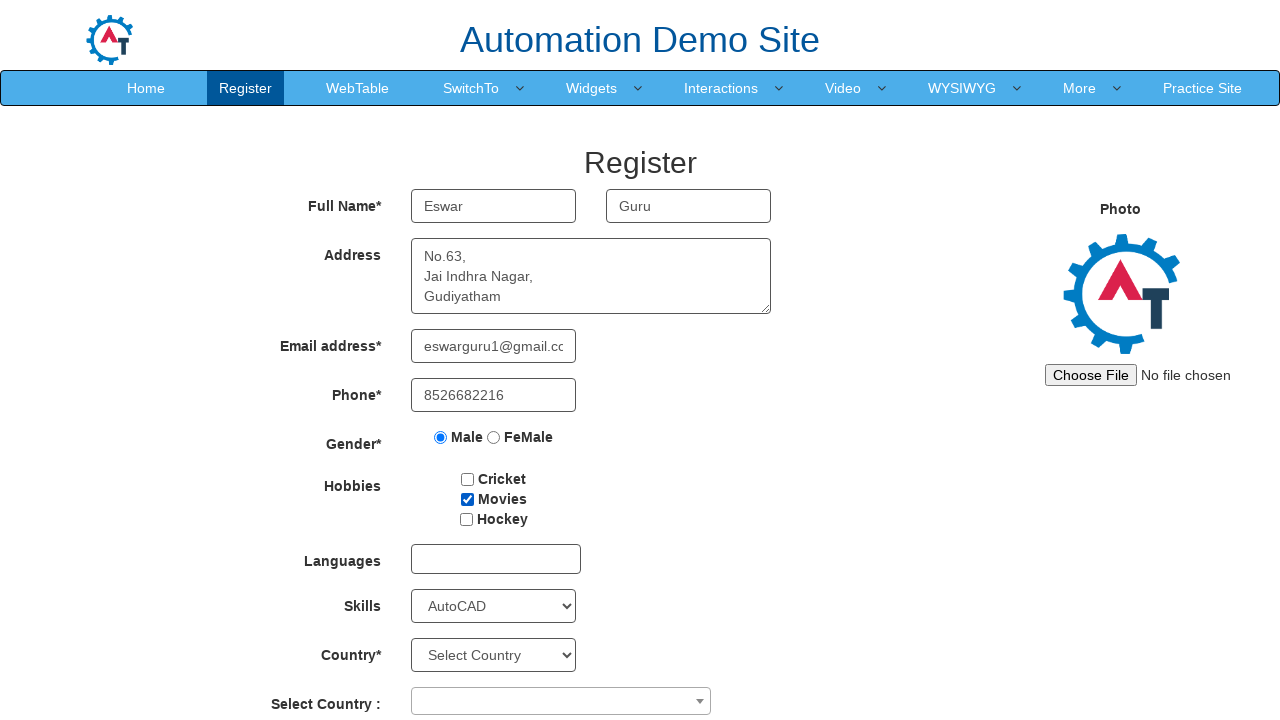

Clicked on country combobox field at (561, 701) on xpath=//span[@role='combobox']
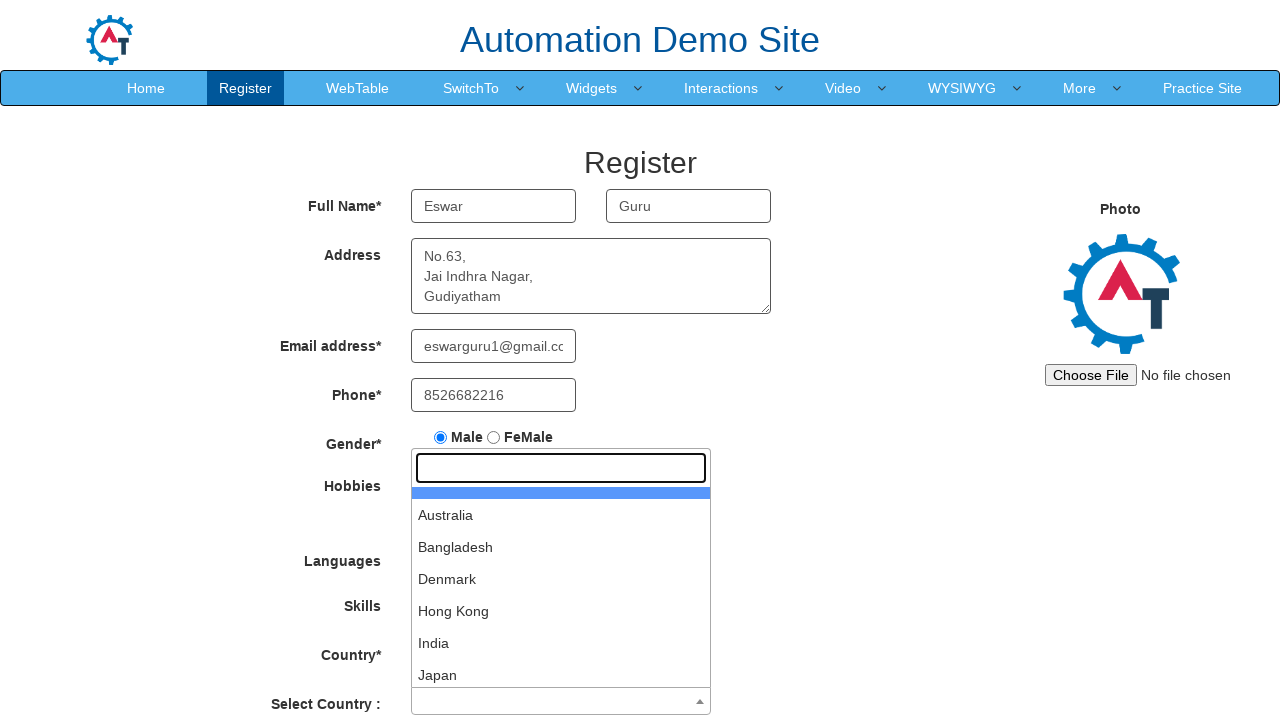

Typed 'India' in country field on //span[@role='combobox']
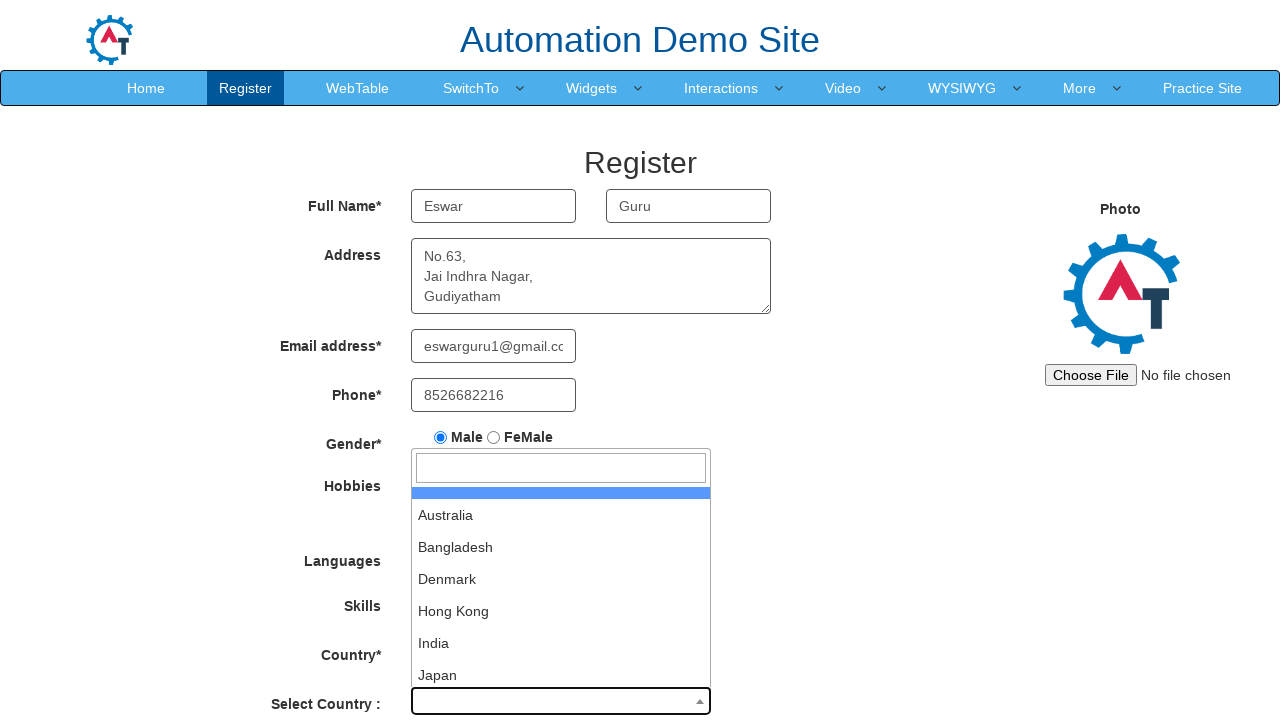

Selected birth year 1997 on //select[@id='yearbox']
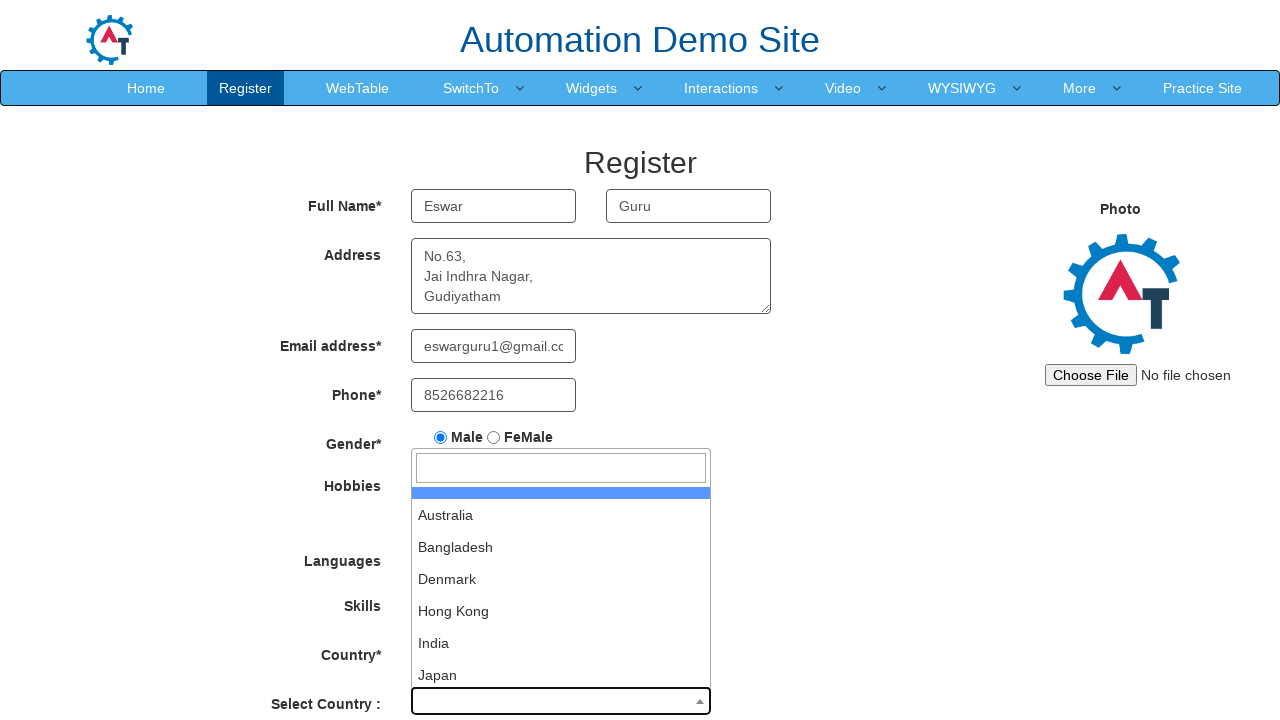

Selected birth month (May - index 4) on //select[@placeholder='Month']
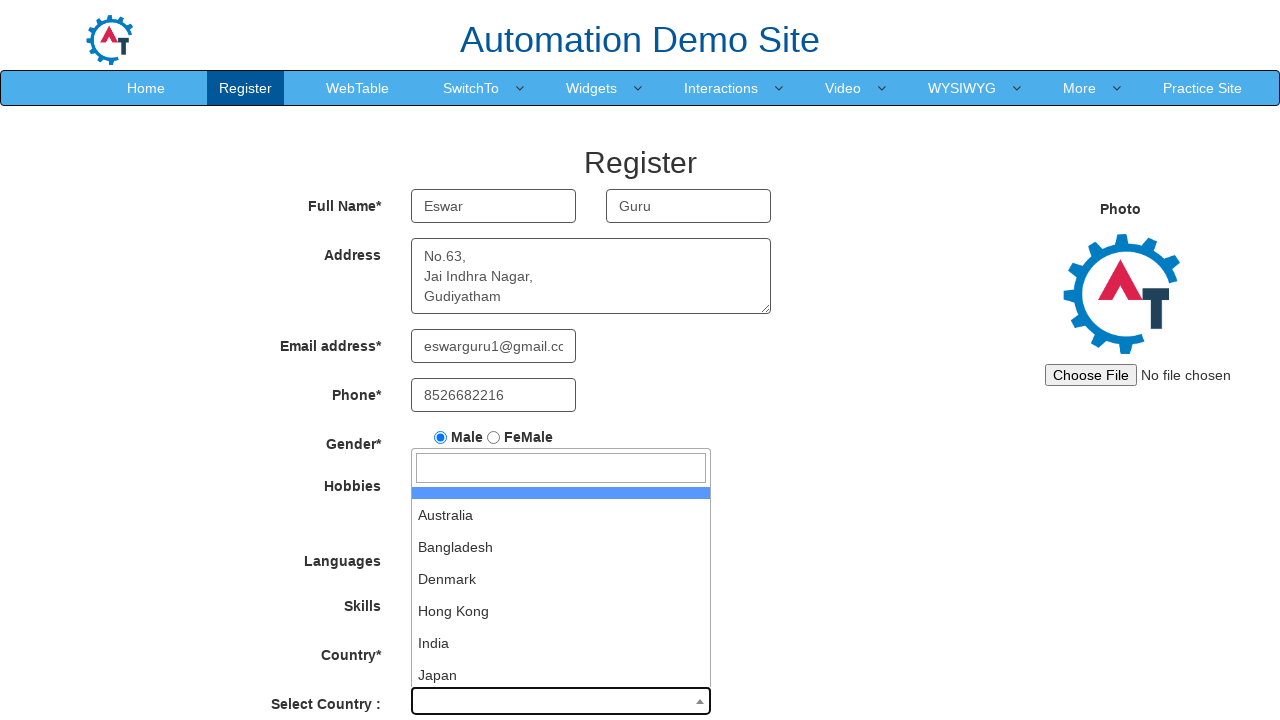

Selected birth day (index 31) on //select[@id='daybox']
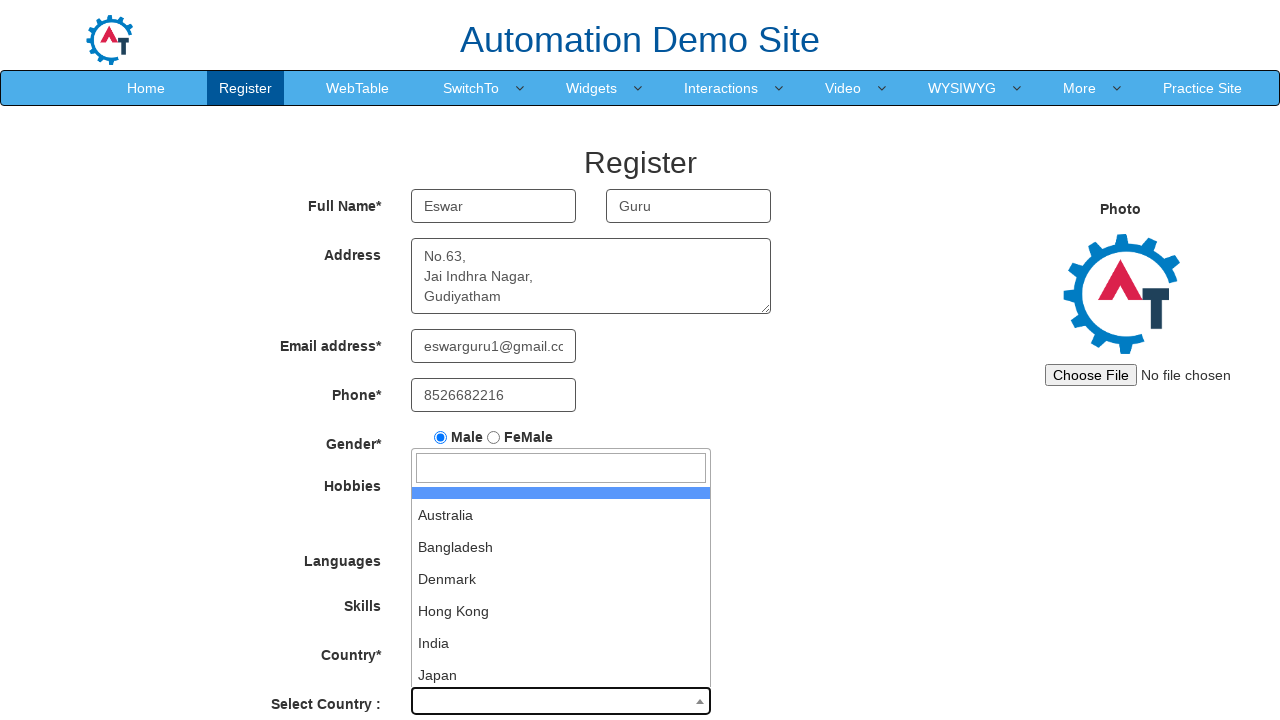

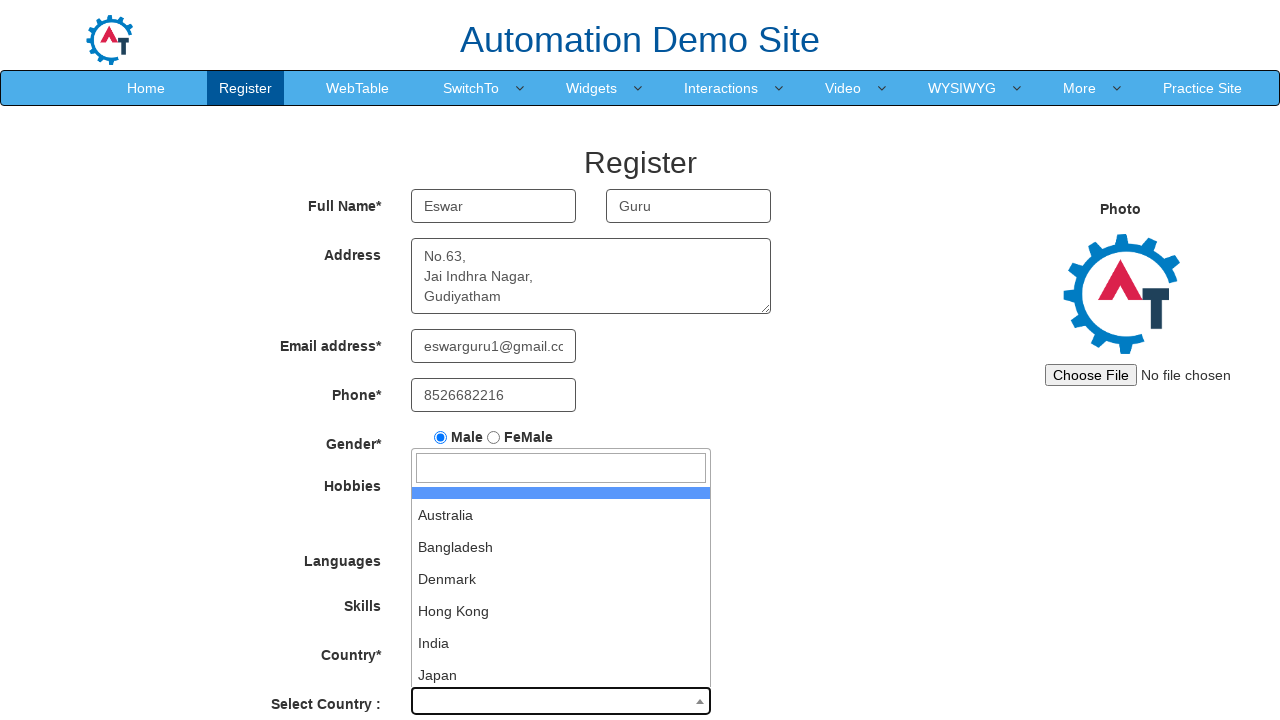